Creates a new retrospective on retrotool.io by selecting a template, clicking Create Retro, and updating the title with a custom name and date.

Starting URL: https://retrotool.io/new-retrospective

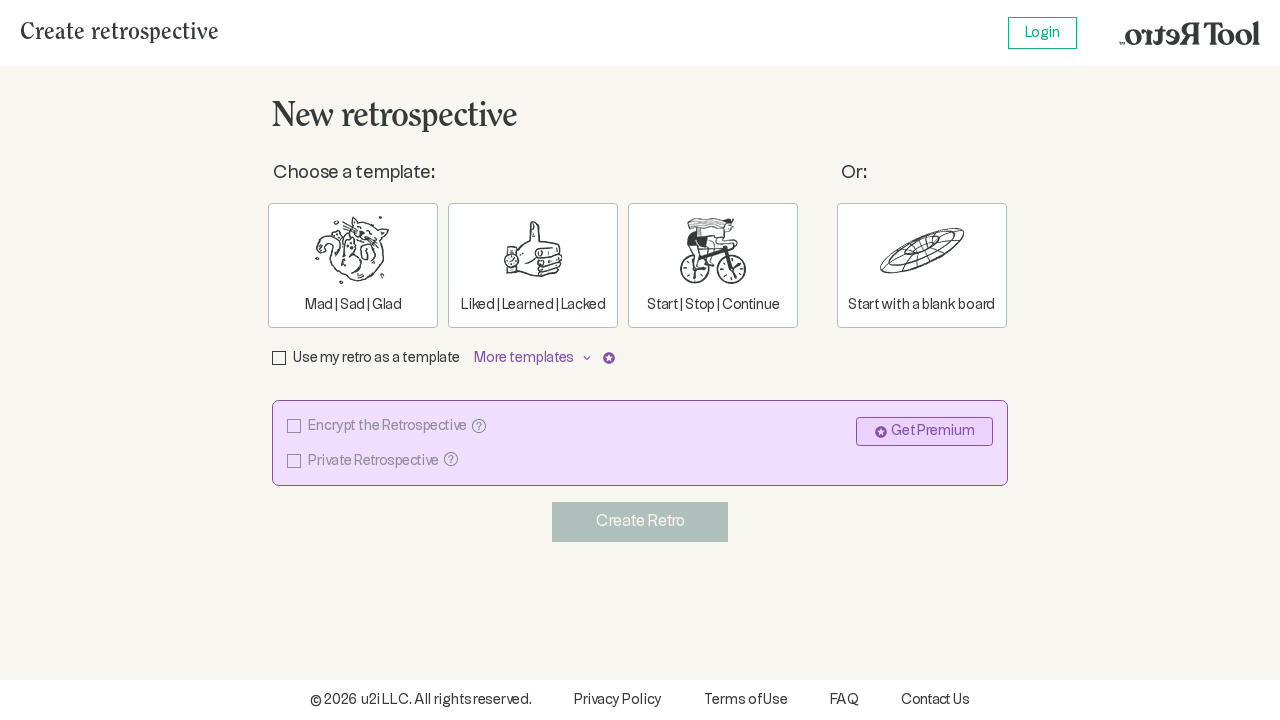

Waited for page to load with networkidle state
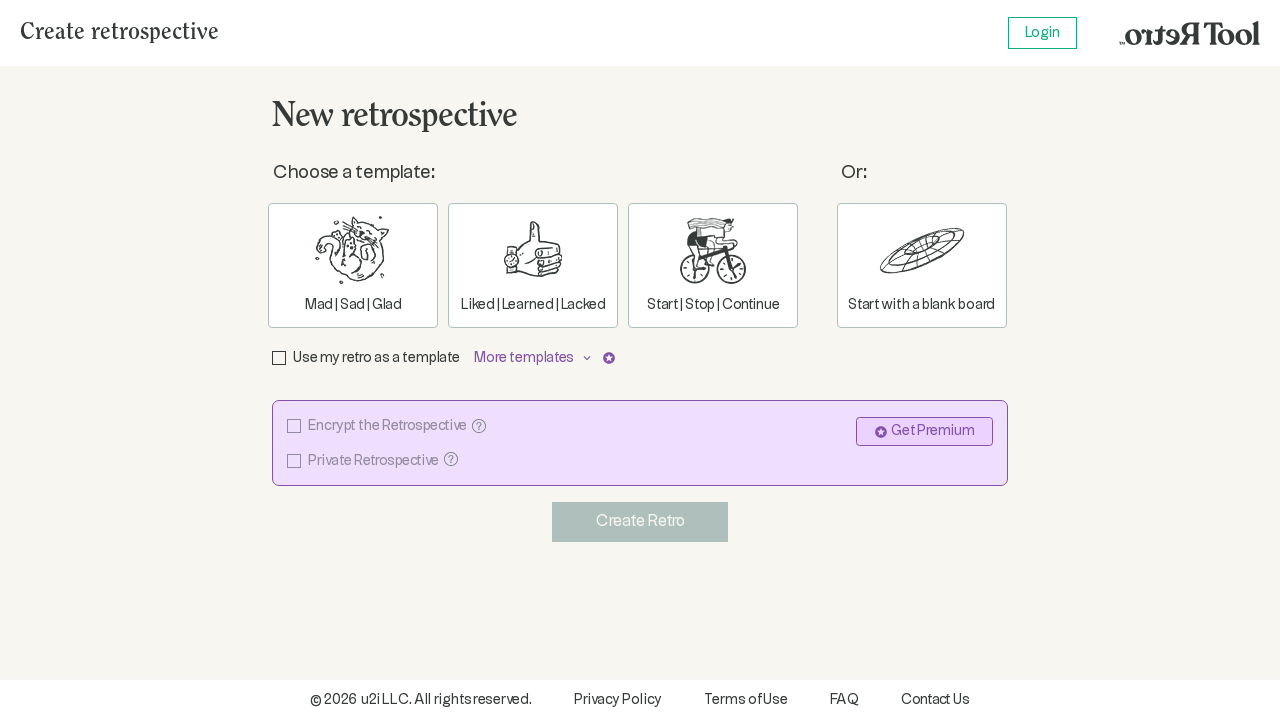

Selected 'Liked | Learned | Lacked' template at (533, 266) on text=Liked | Learned | Lacked
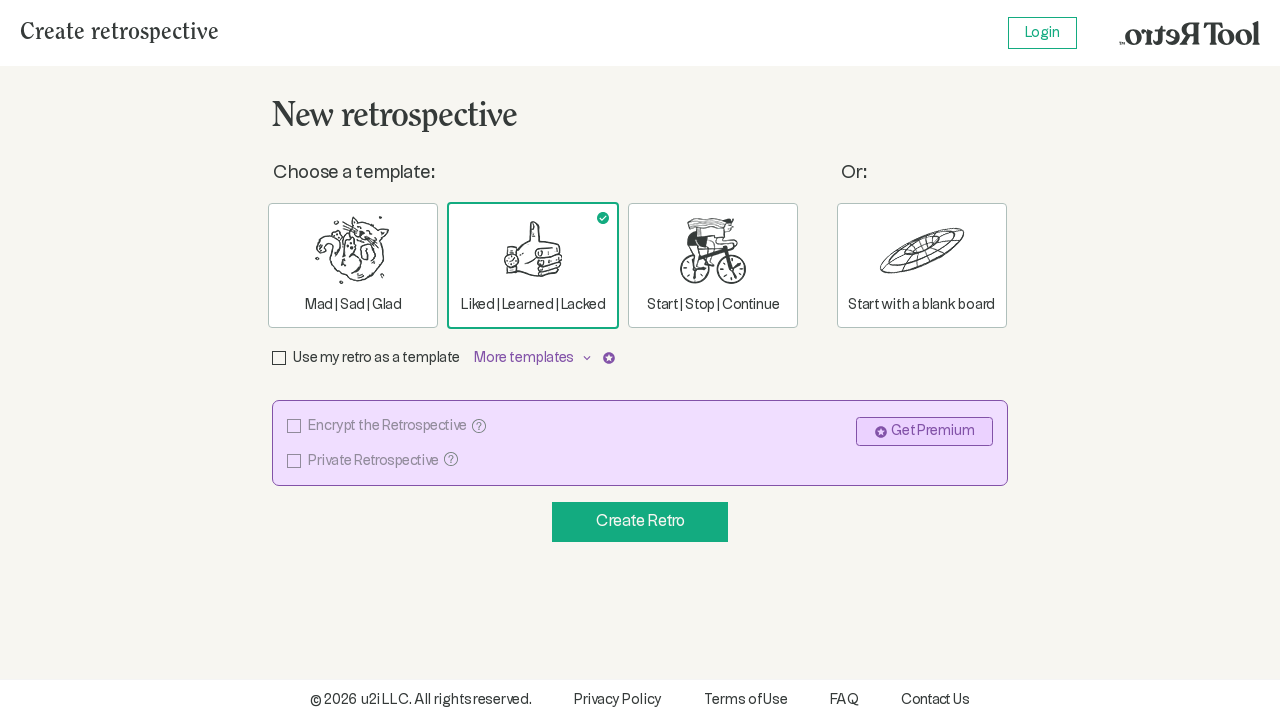

Clicked 'Create Retro' button at (640, 522) on button:has-text("Create Retro")
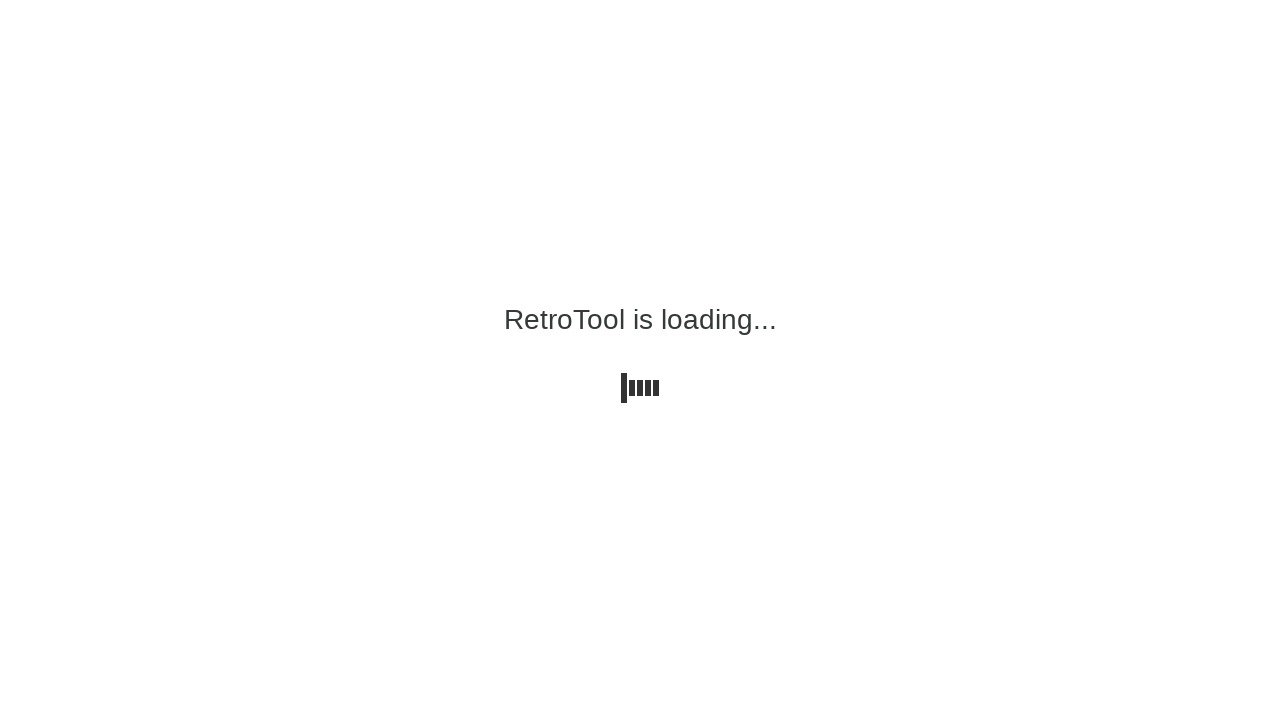

Waited for retrospective page to load with networkidle state
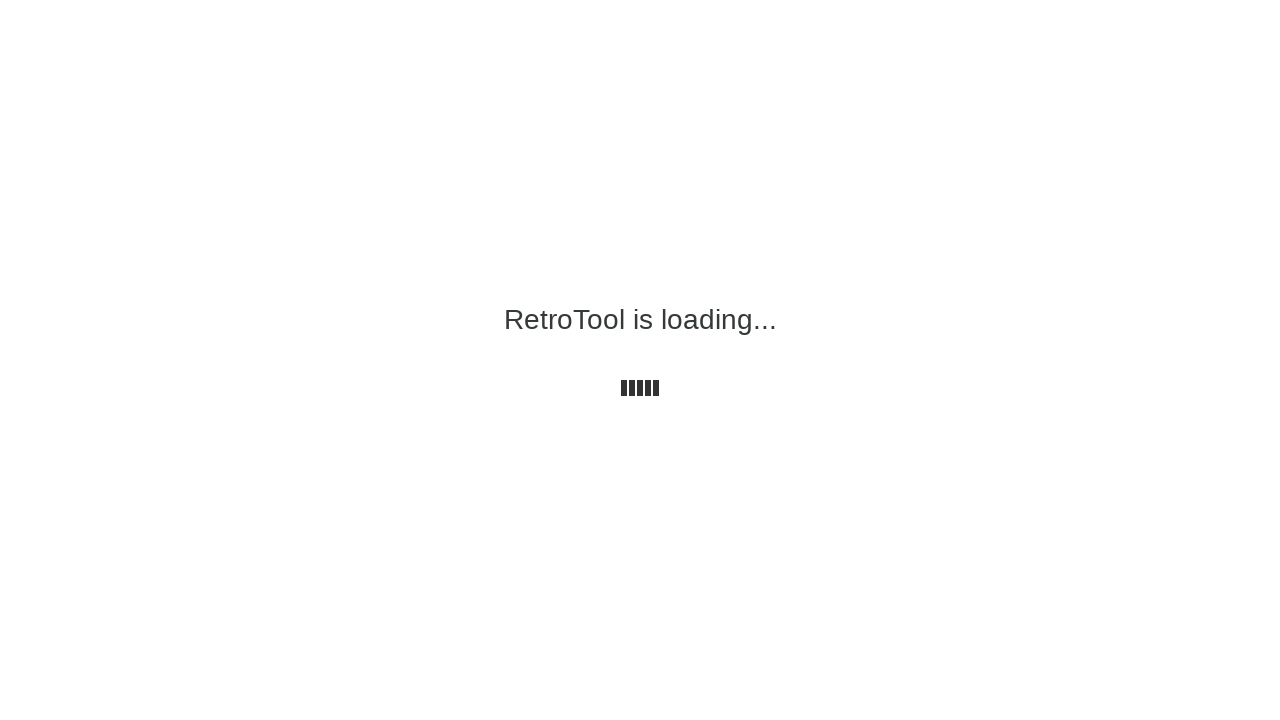

Clicked on 'Untitled retrospective' title to edit at (197, 25) on button[data-cy="value"]:has-text("Untitled retrospective")
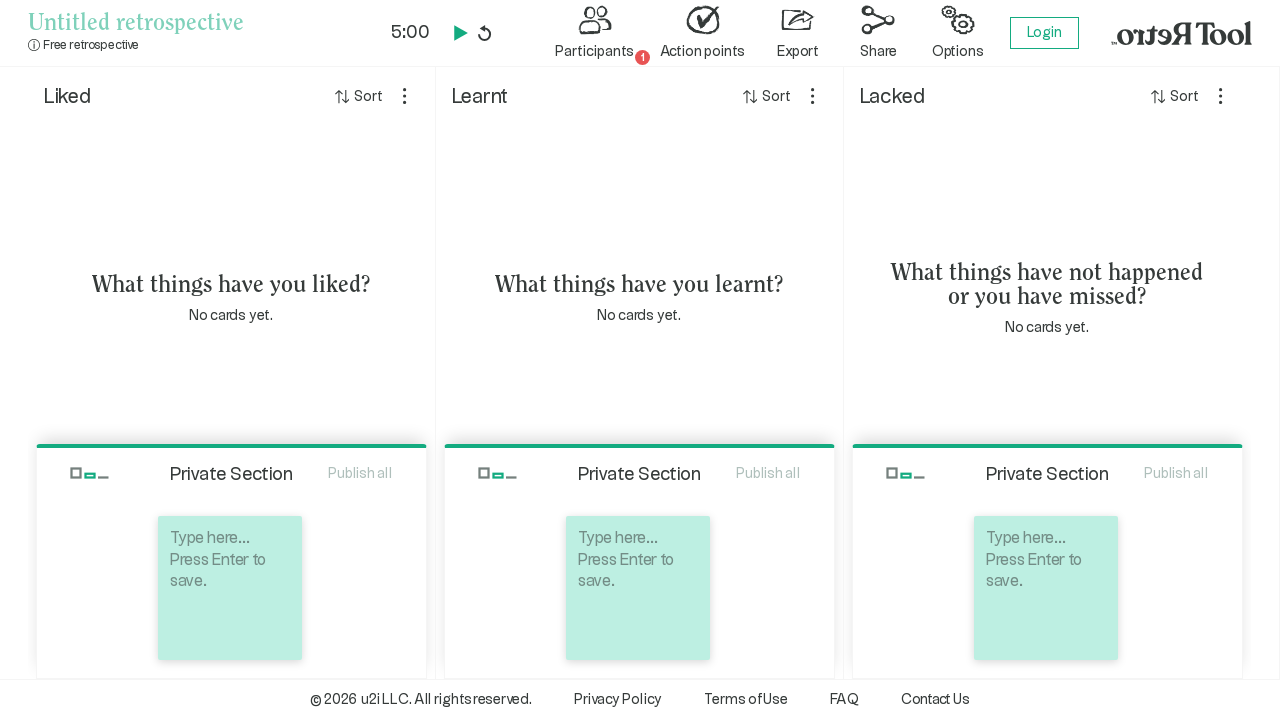

Selected all text in title field
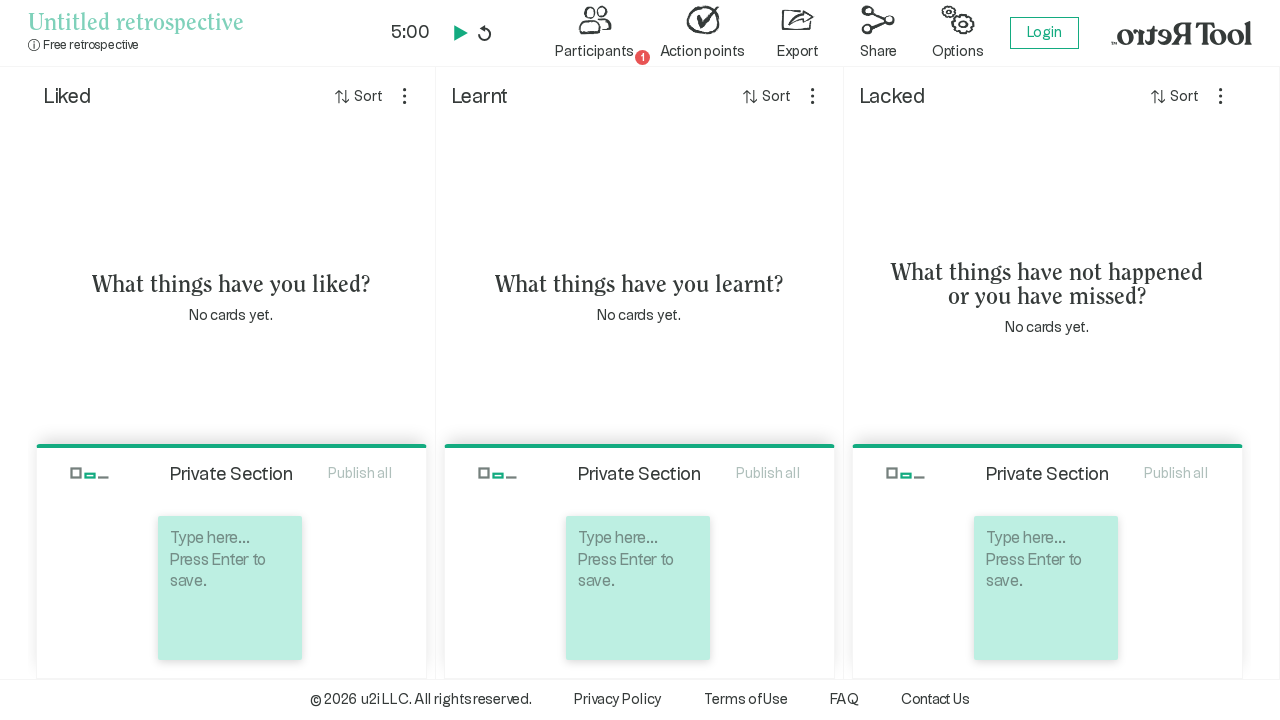

Typed new title: 'Team Sprint Retro 2026-03-03'
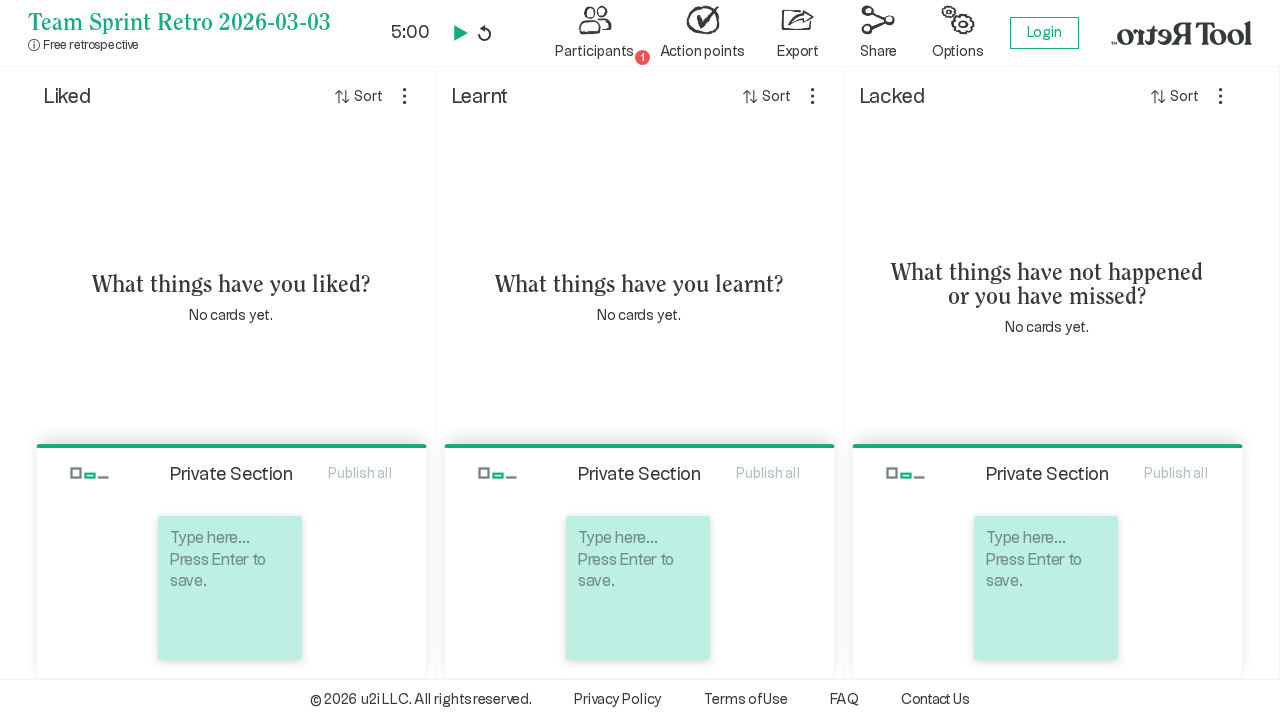

Pressed Enter to confirm title update
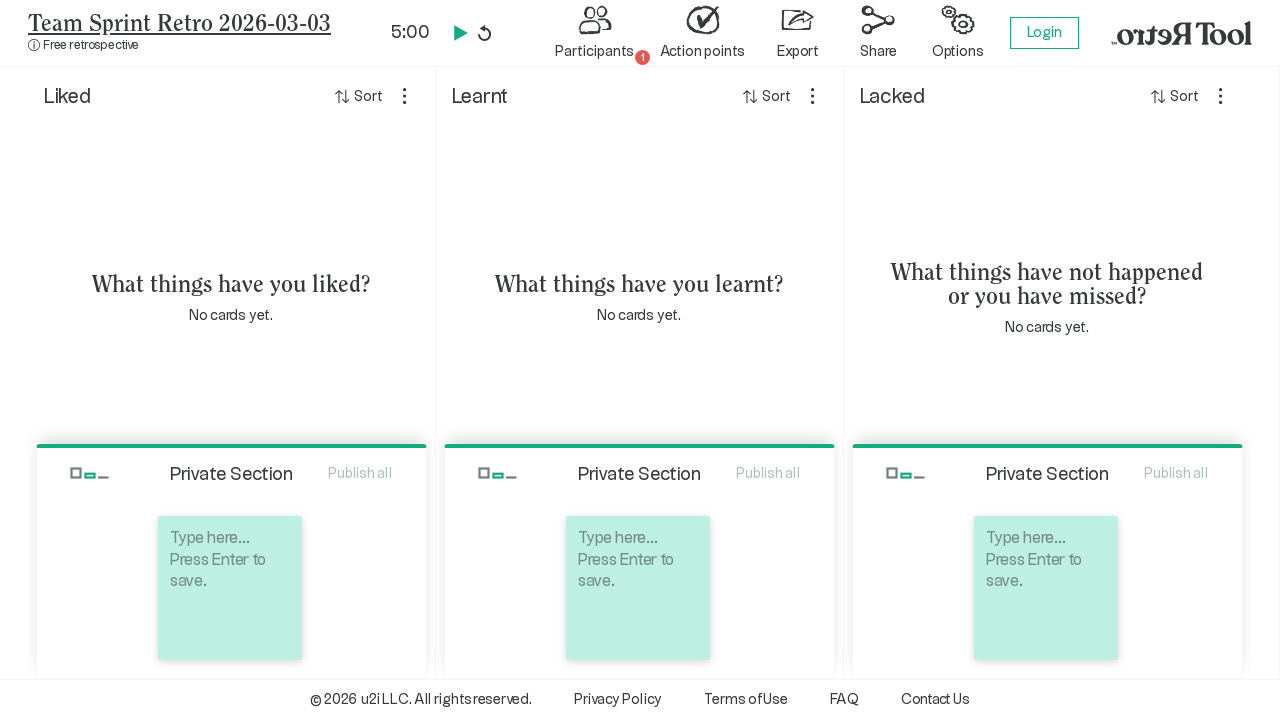

Waited 2 seconds for changes to be saved
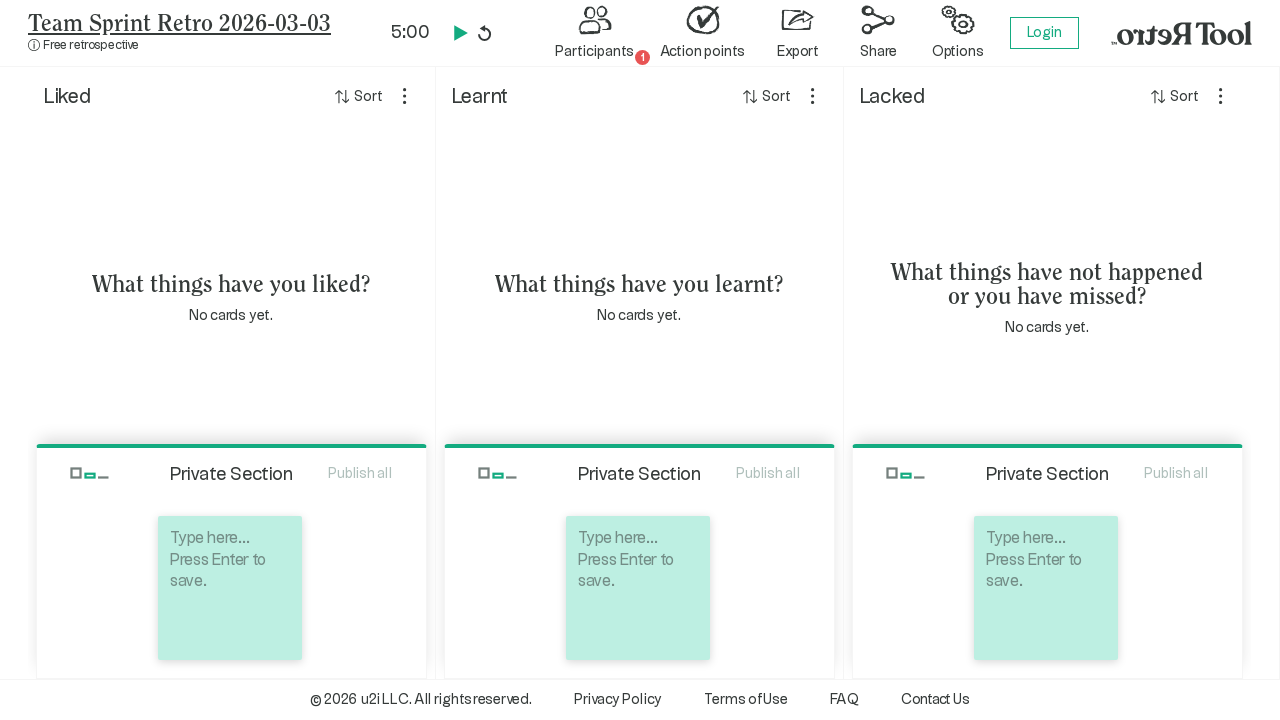

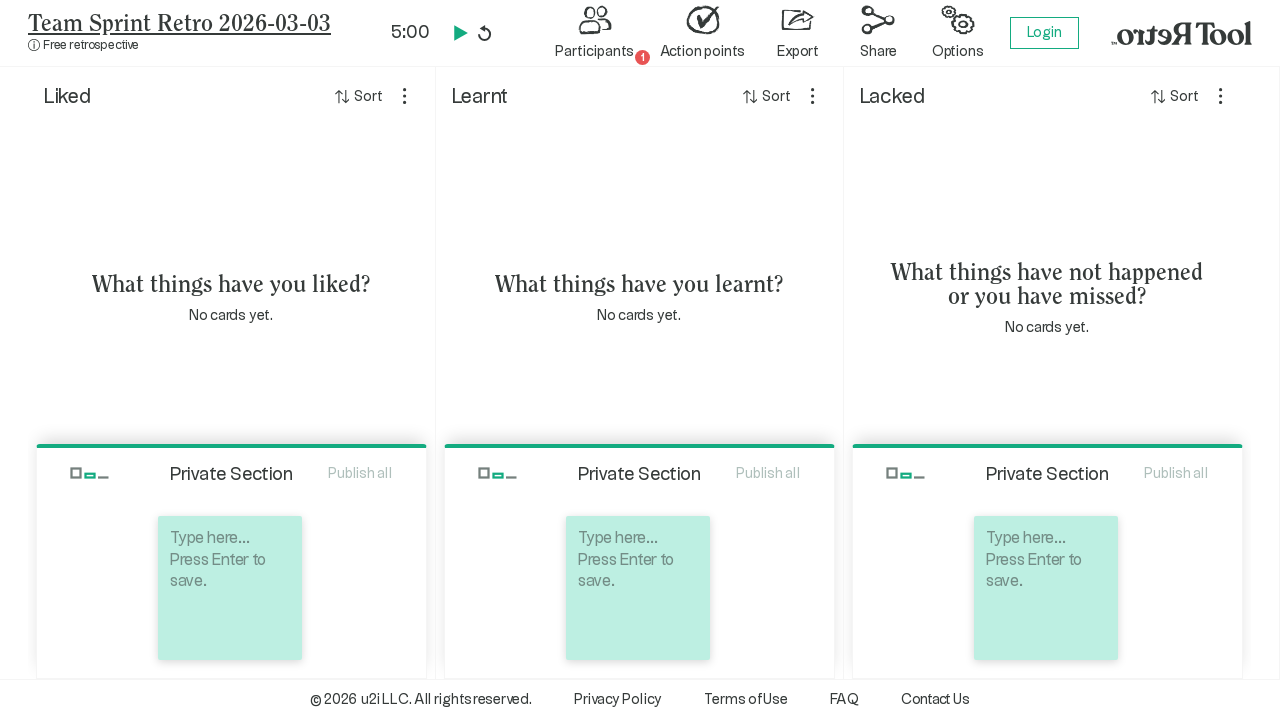